Tests the Category section on the Automation Exercise homepage by verifying that category elements are present and locating them using the panel-group selector.

Starting URL: https://www.automationexercise.com/

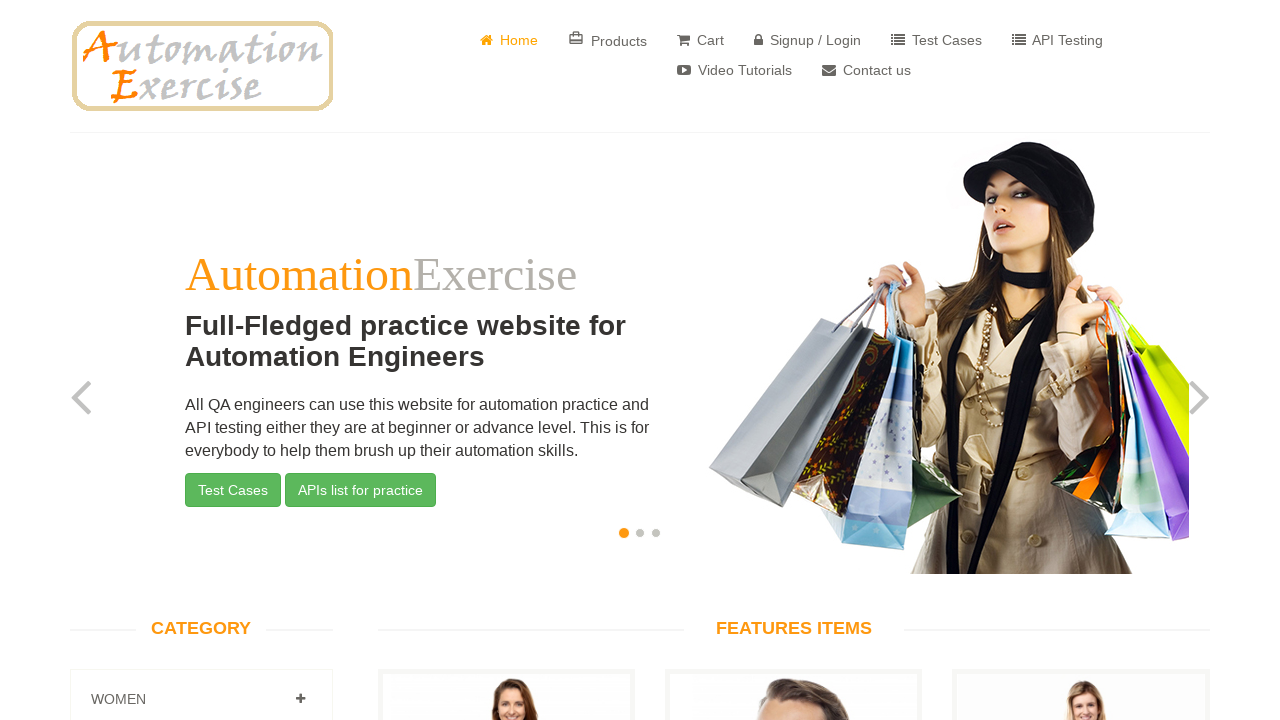

Waited for left sidebar to load
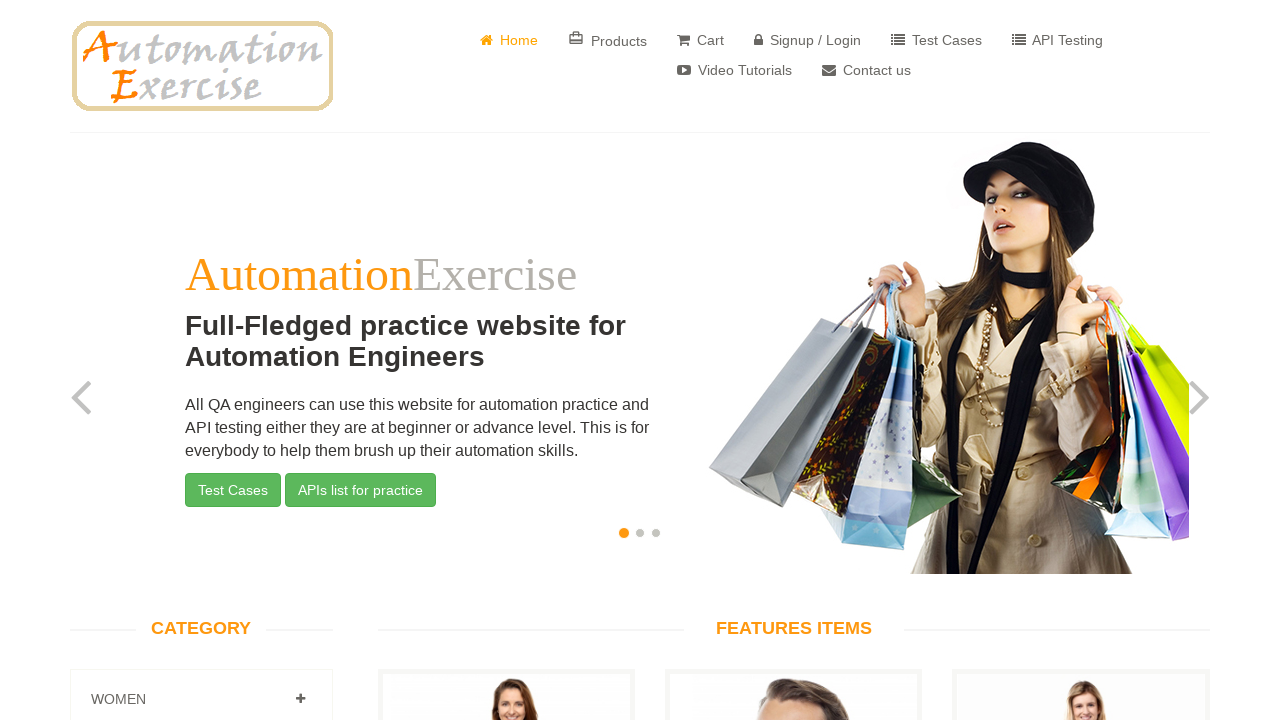

Located category panel elements using '.panel-group.category-products .panel' selector
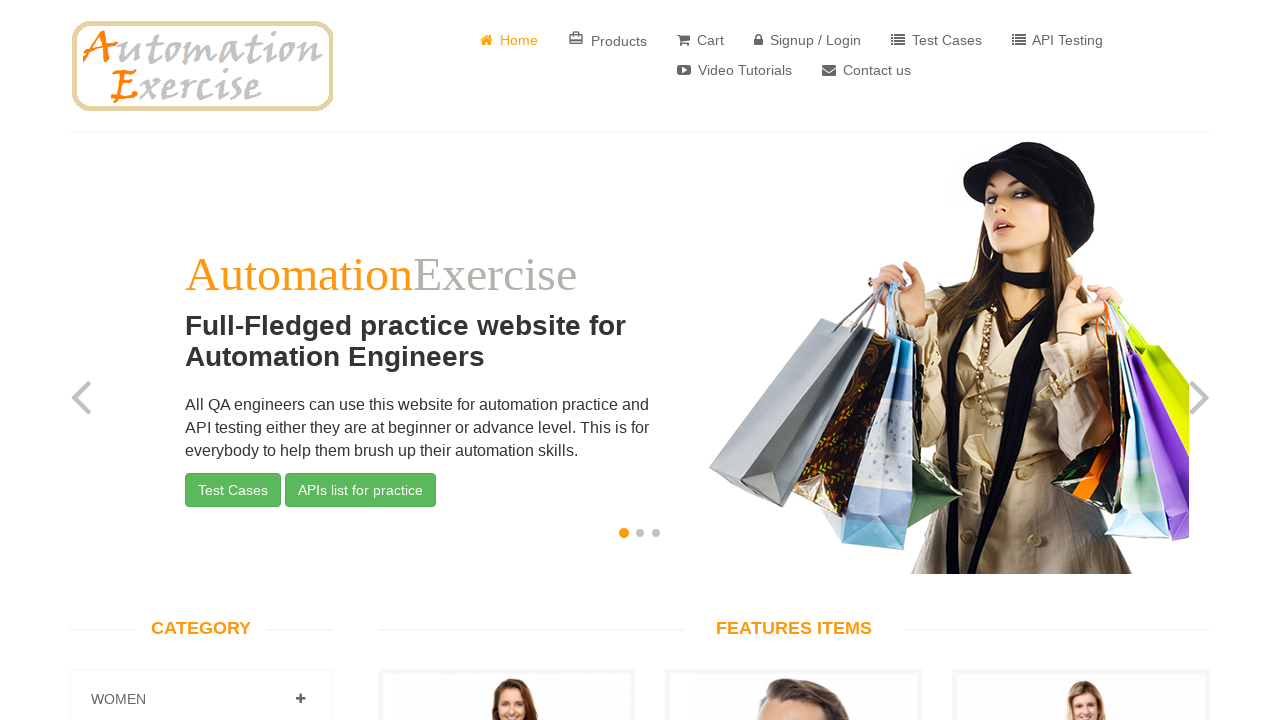

Retrieved category count: 3 categories found
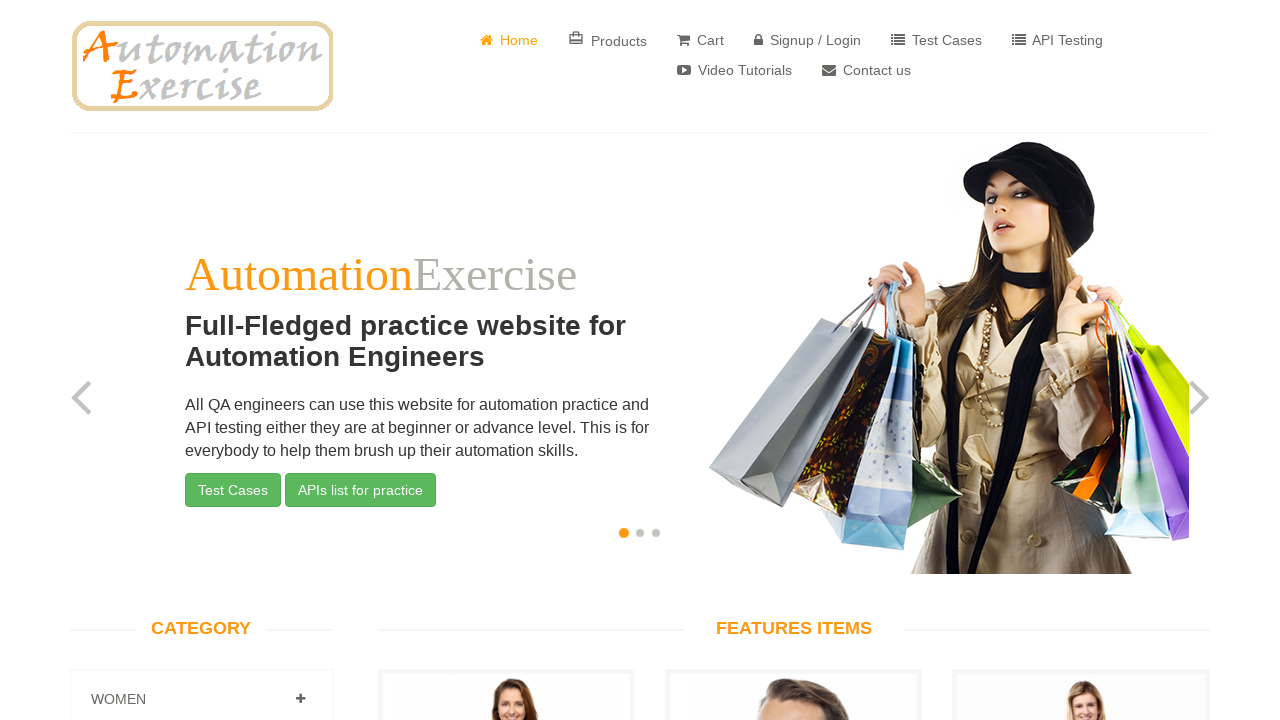

Waited 1000ms for page to fully render
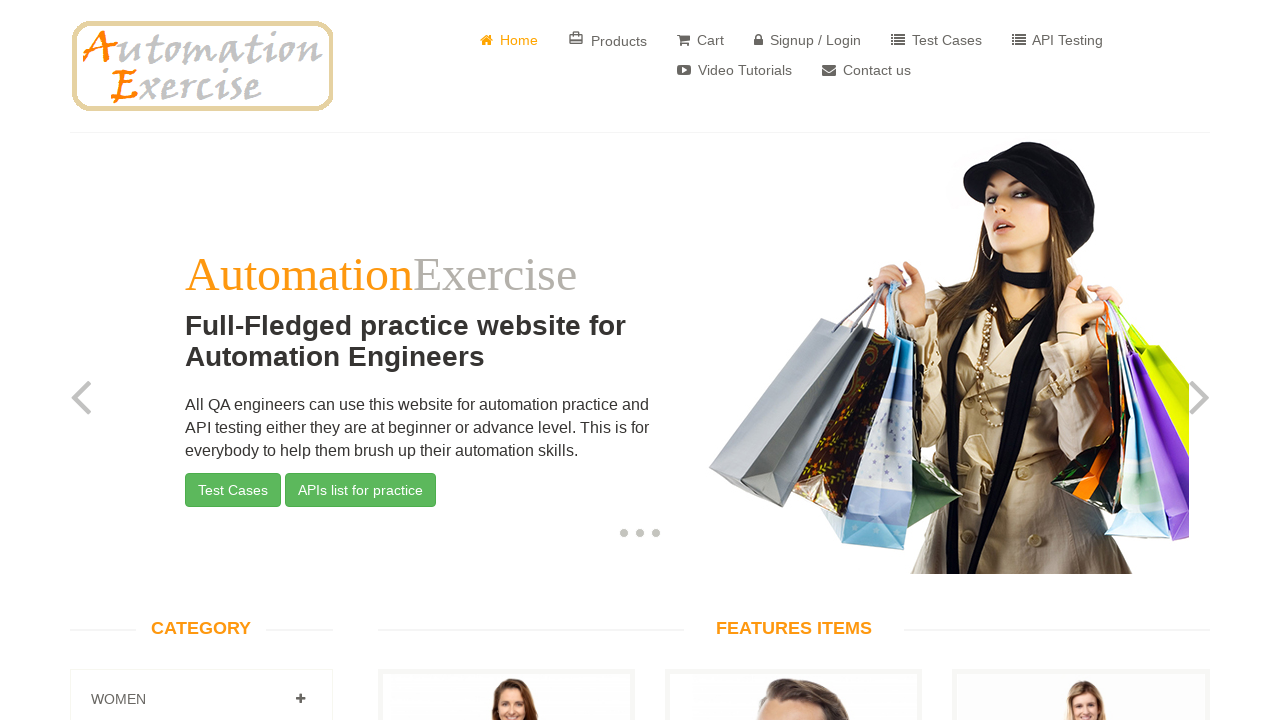

Verified that category elements are present (assertion passed with 3 categories)
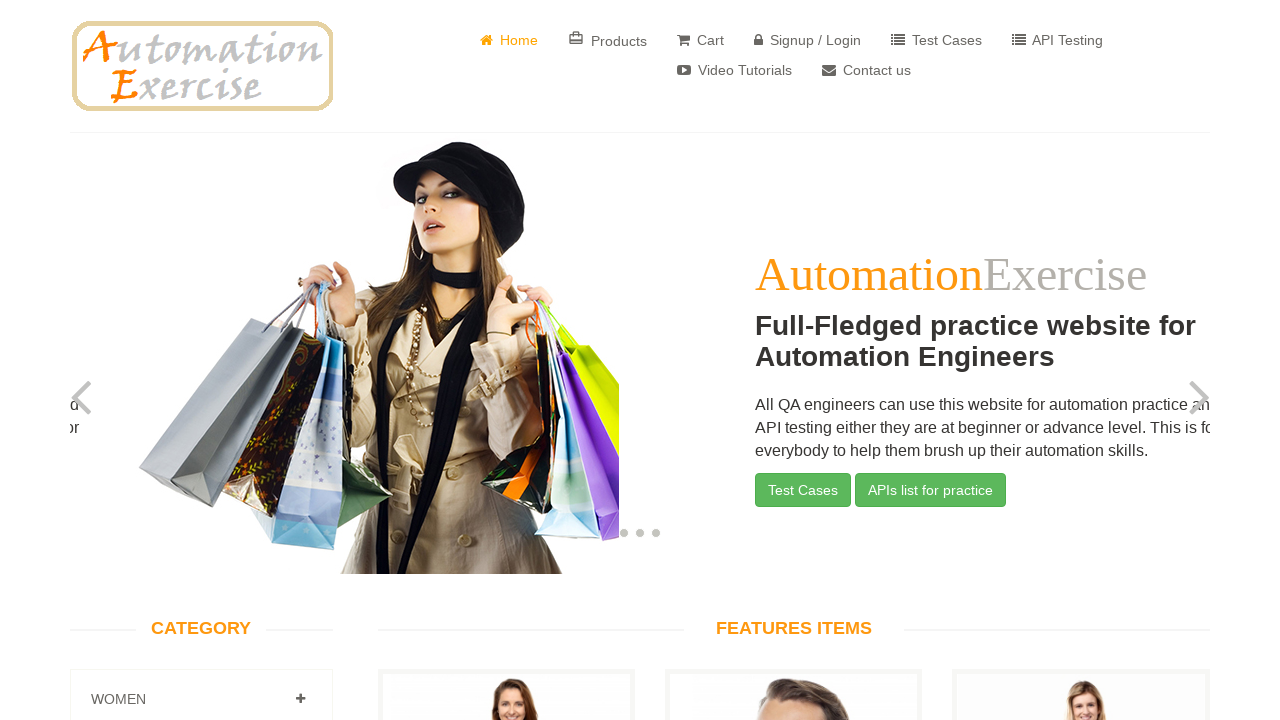

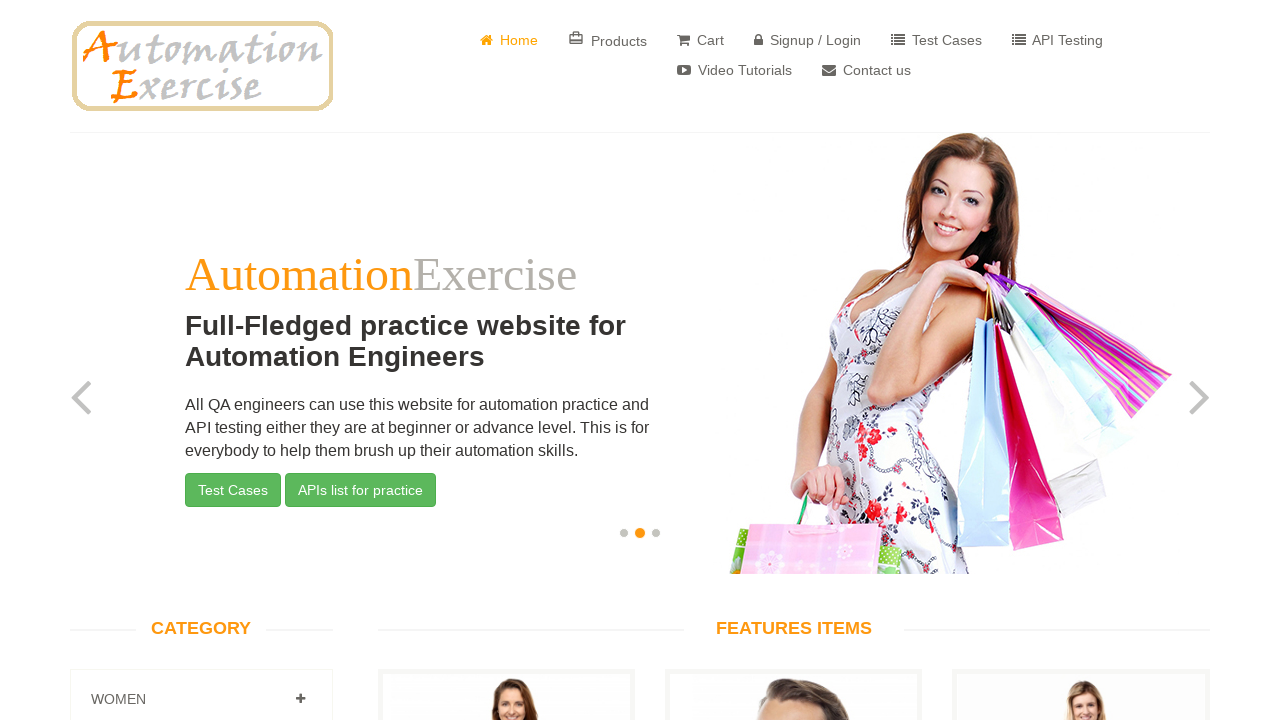